Filters transactions by clicking the "Incoming" filter button and waits for the UI to update

Starting URL: https://webix.com/demos/bank-app/#!/top/transactions

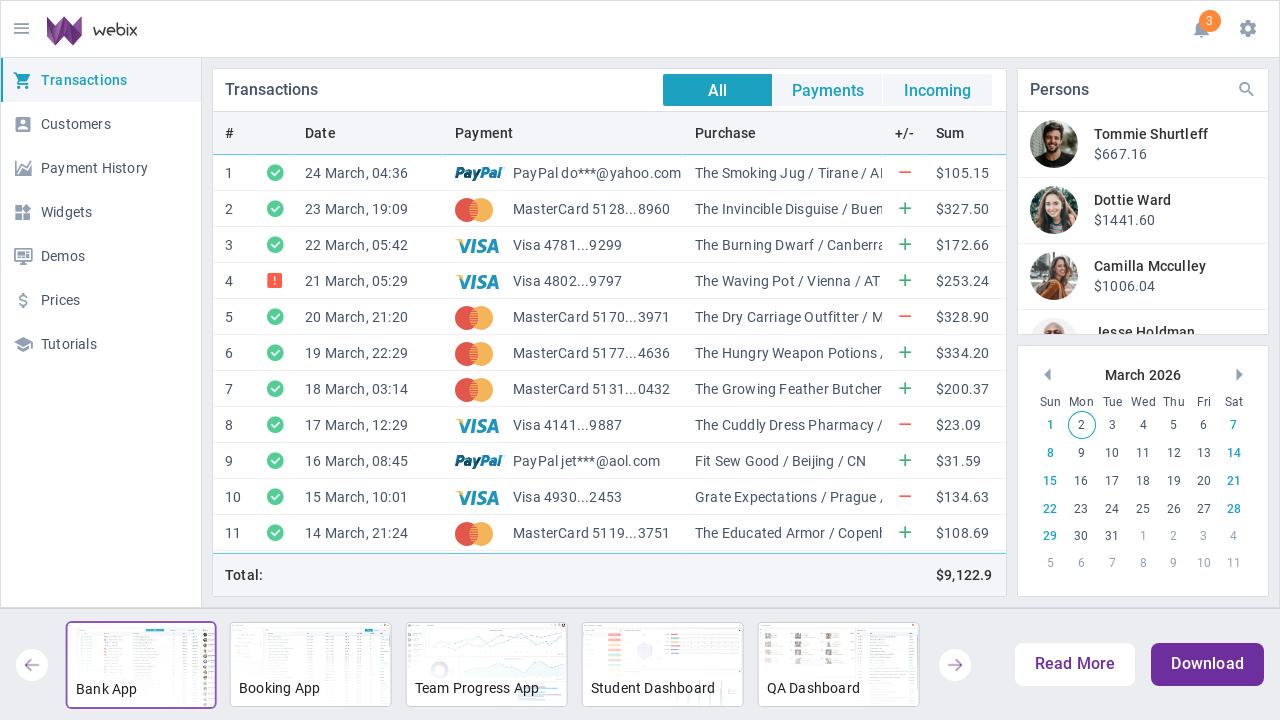

Clicked the 'Incoming' filter button at (938, 90) on button[button_id="1"]
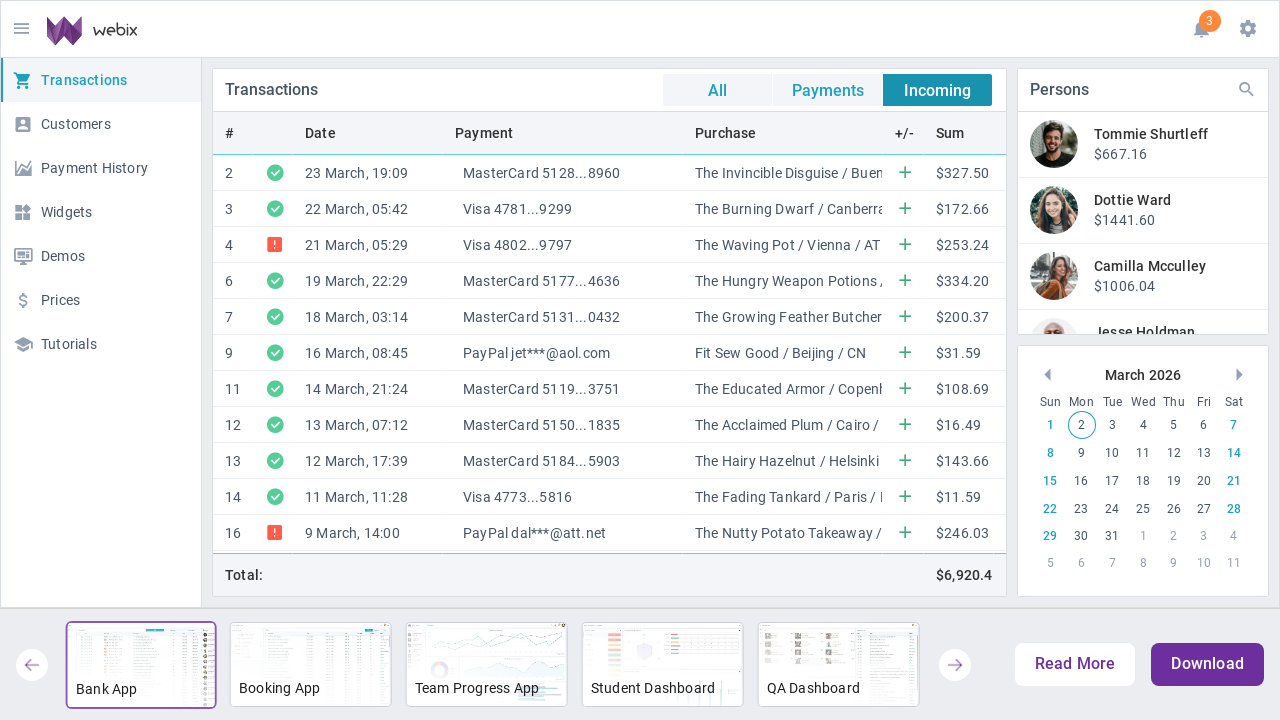

UI updated after applying filter
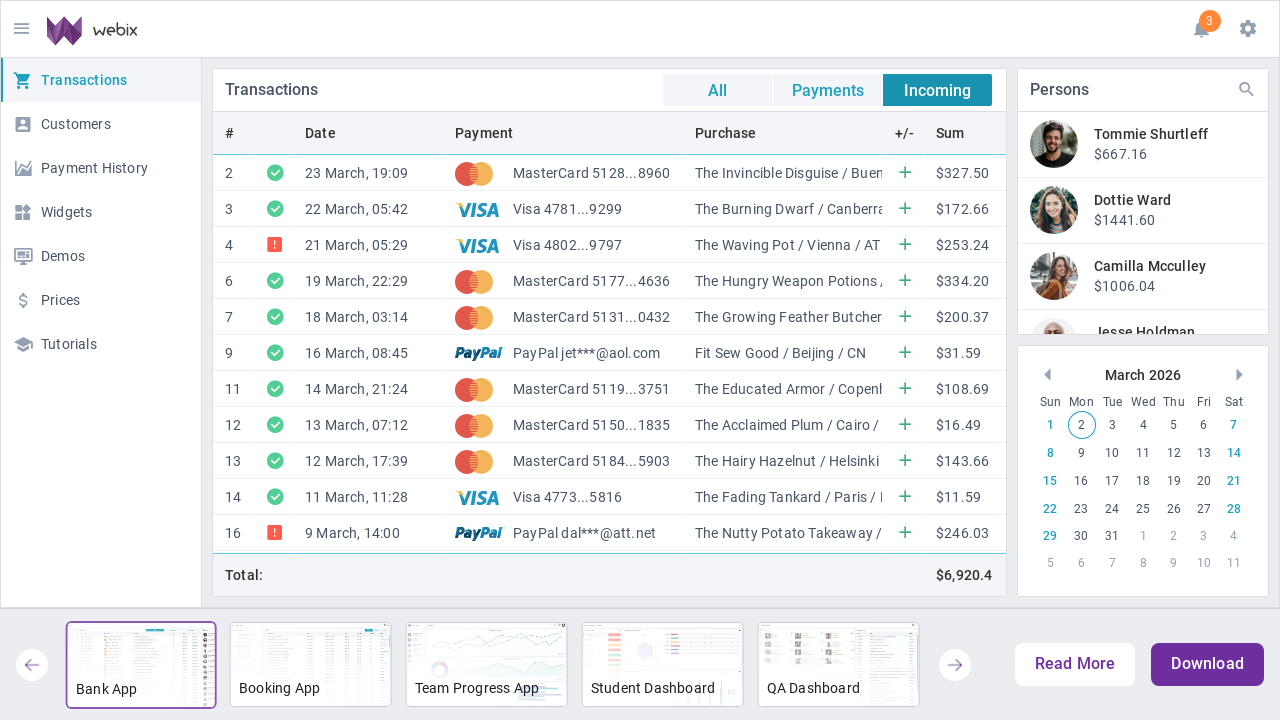

Filtered transactions are now visible
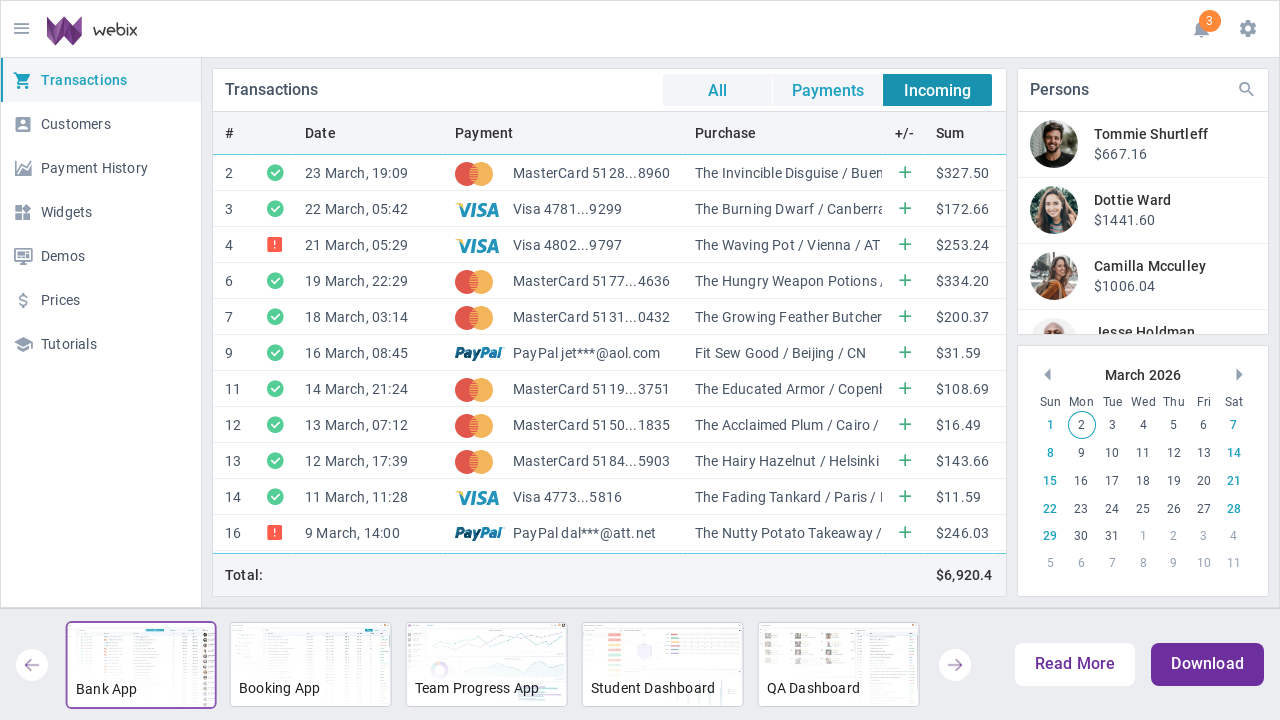

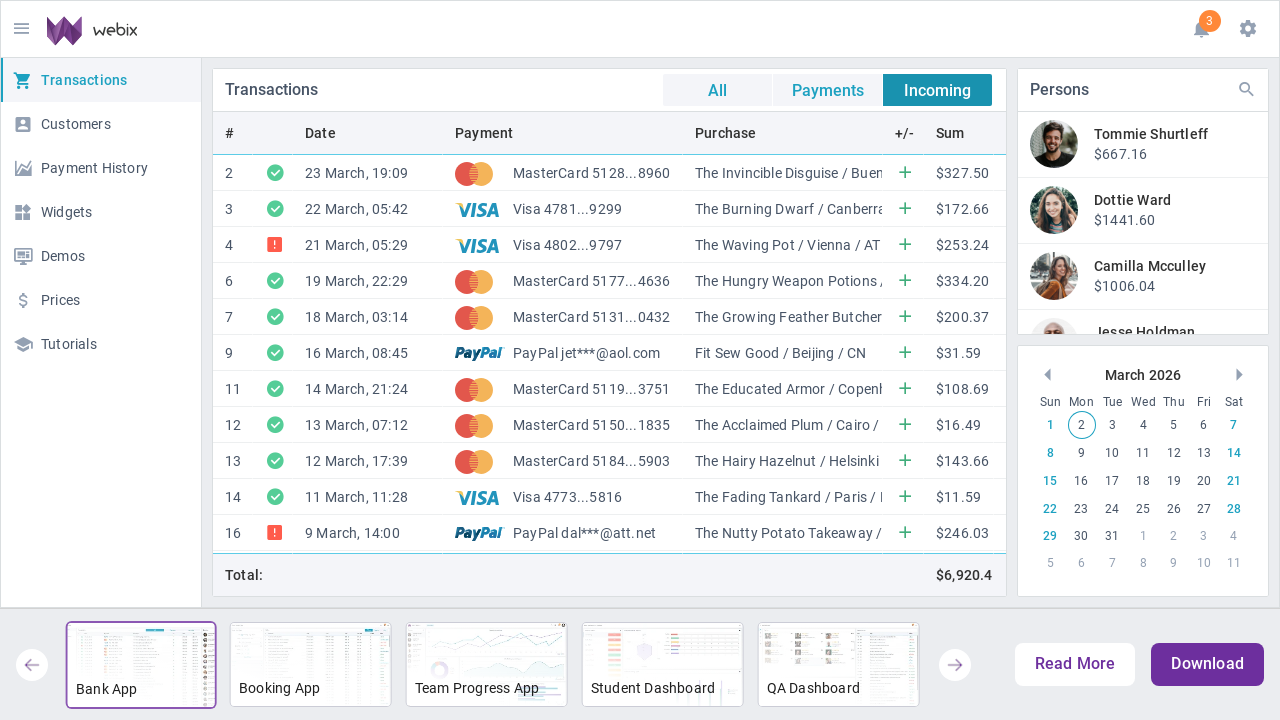